Tests dynamic controls by interacting with a checkbox and its associated remove/add button

Starting URL: http://the-internet.herokuapp.com/dynamic_controls

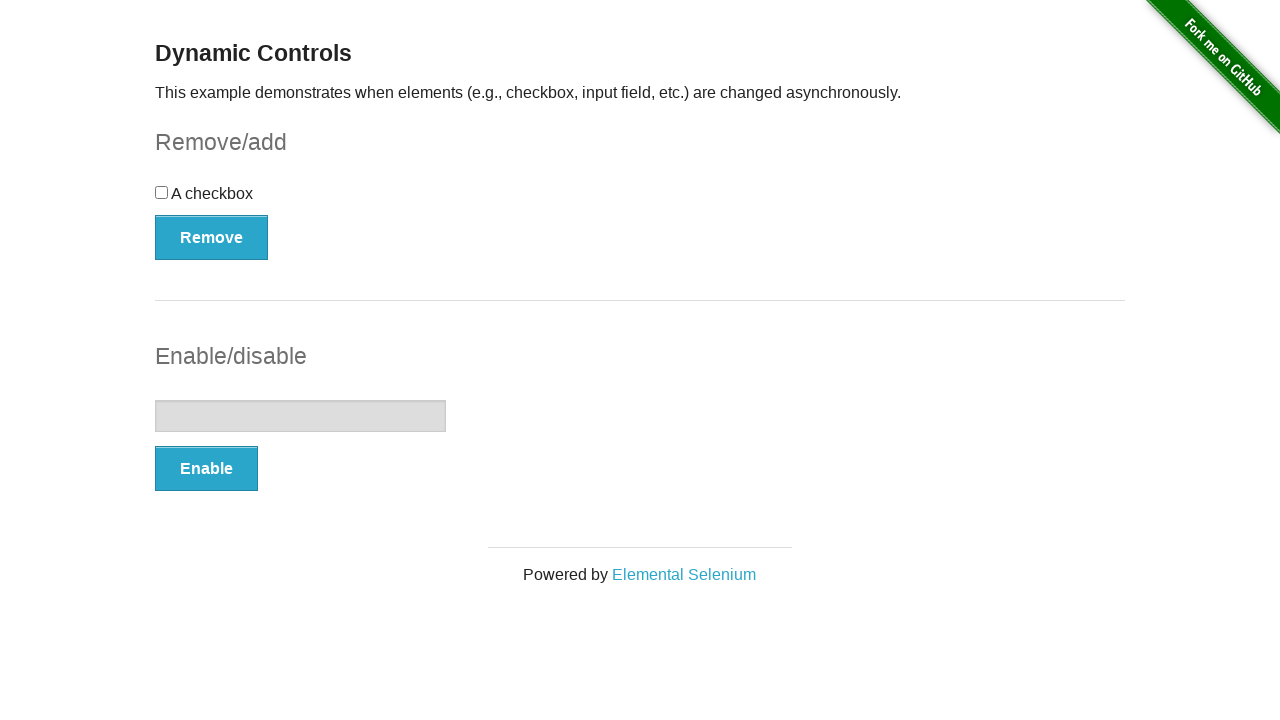

Located checkbox element
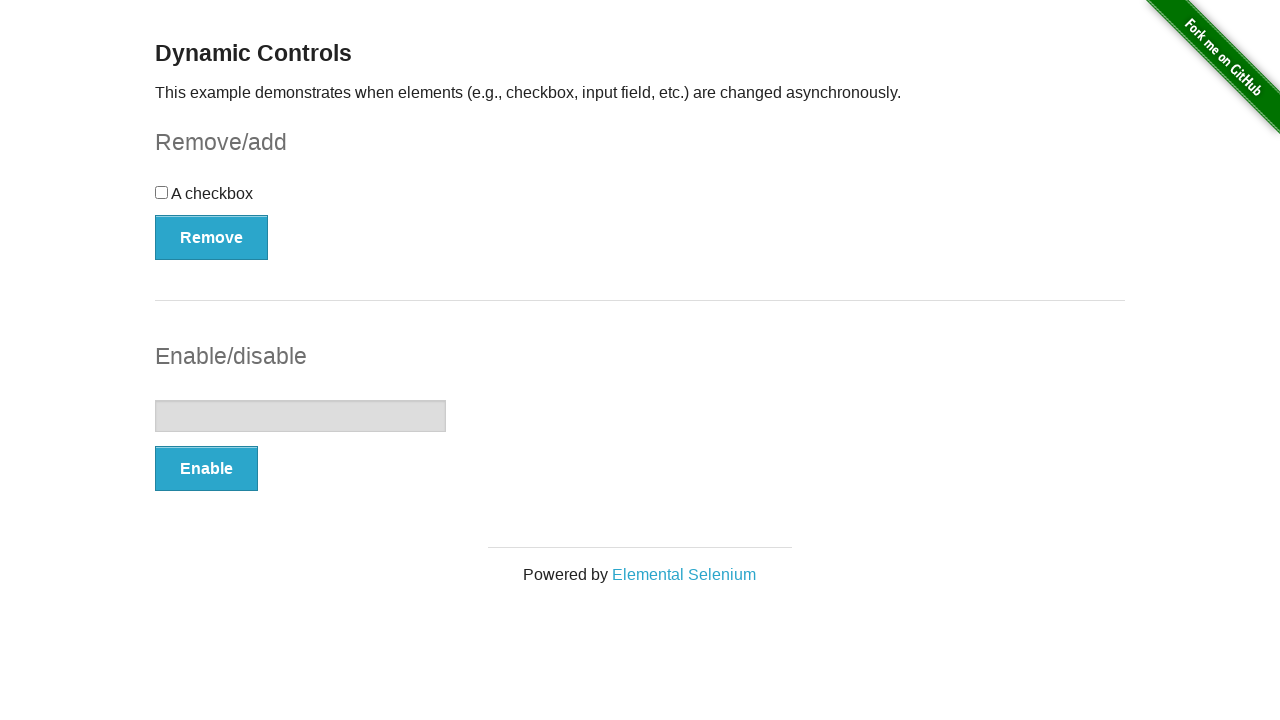

Located dynamic control button
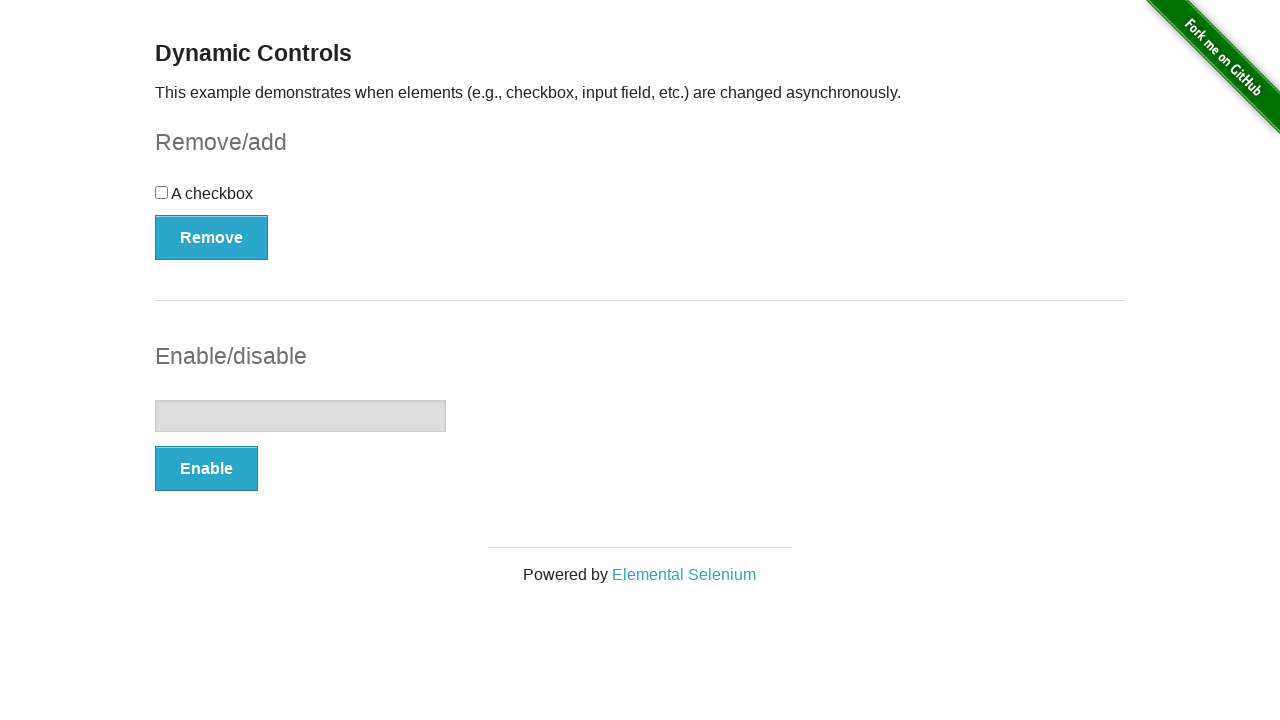

Checkbox is visible
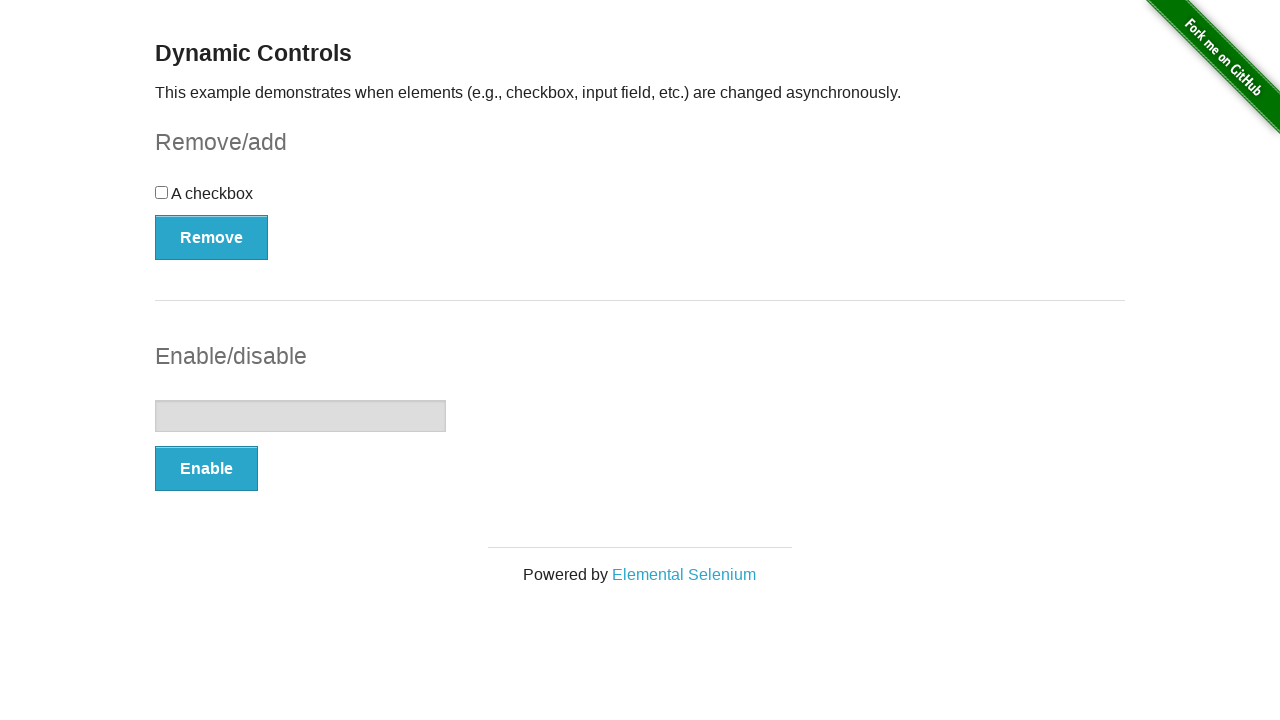

Clicked checkbox to select it at (162, 192) on xpath=//*[@id='checkbox']/input
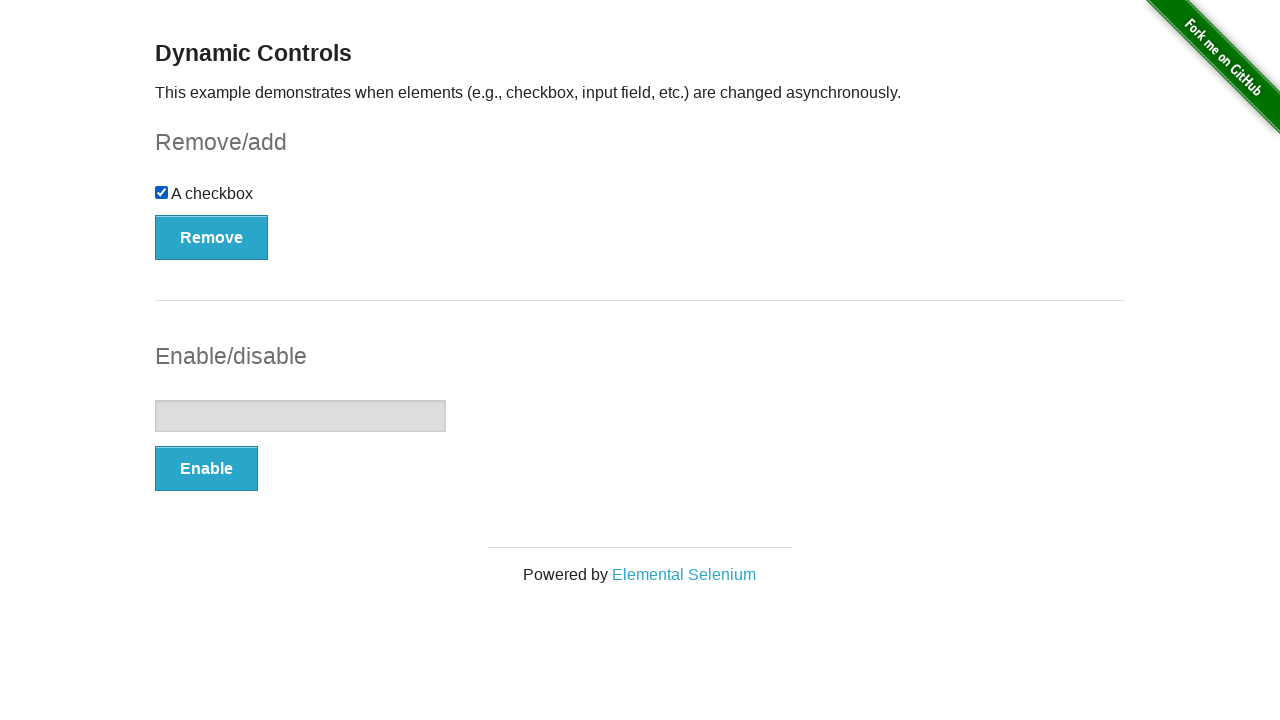

Clicked remove button to remove checkbox at (212, 237) on xpath=//*[@id='checkbox-example']/button
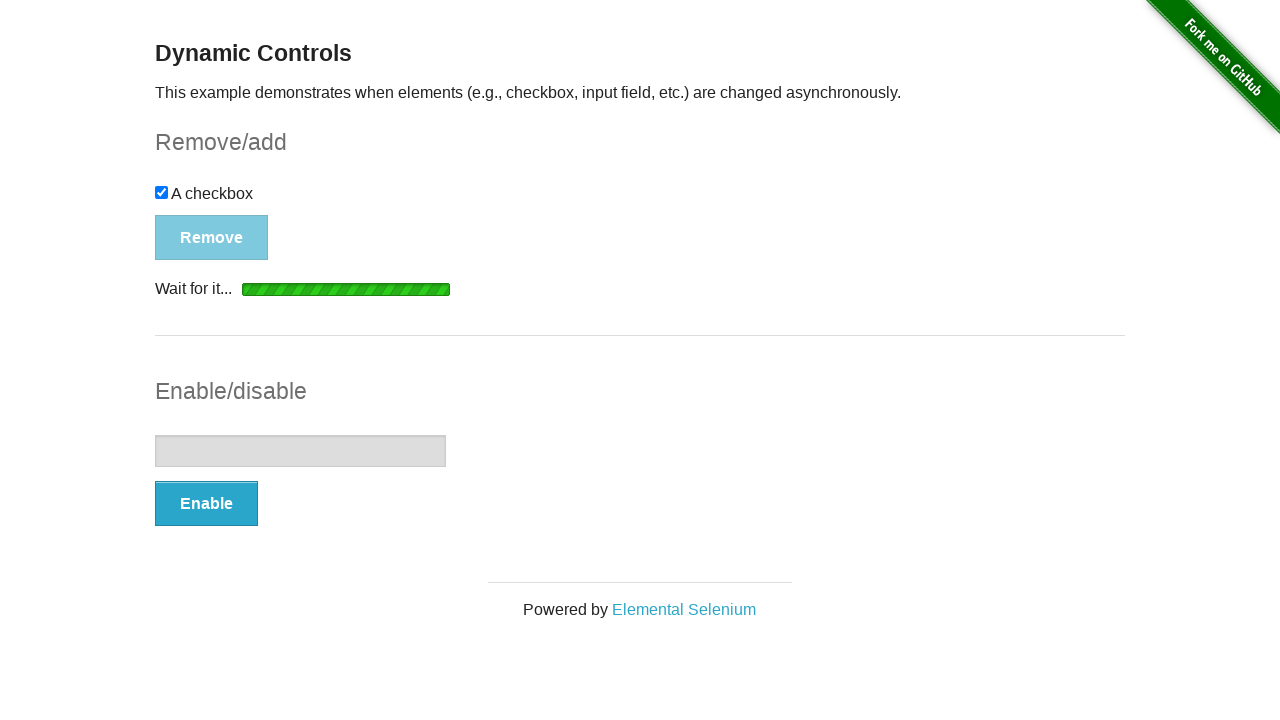

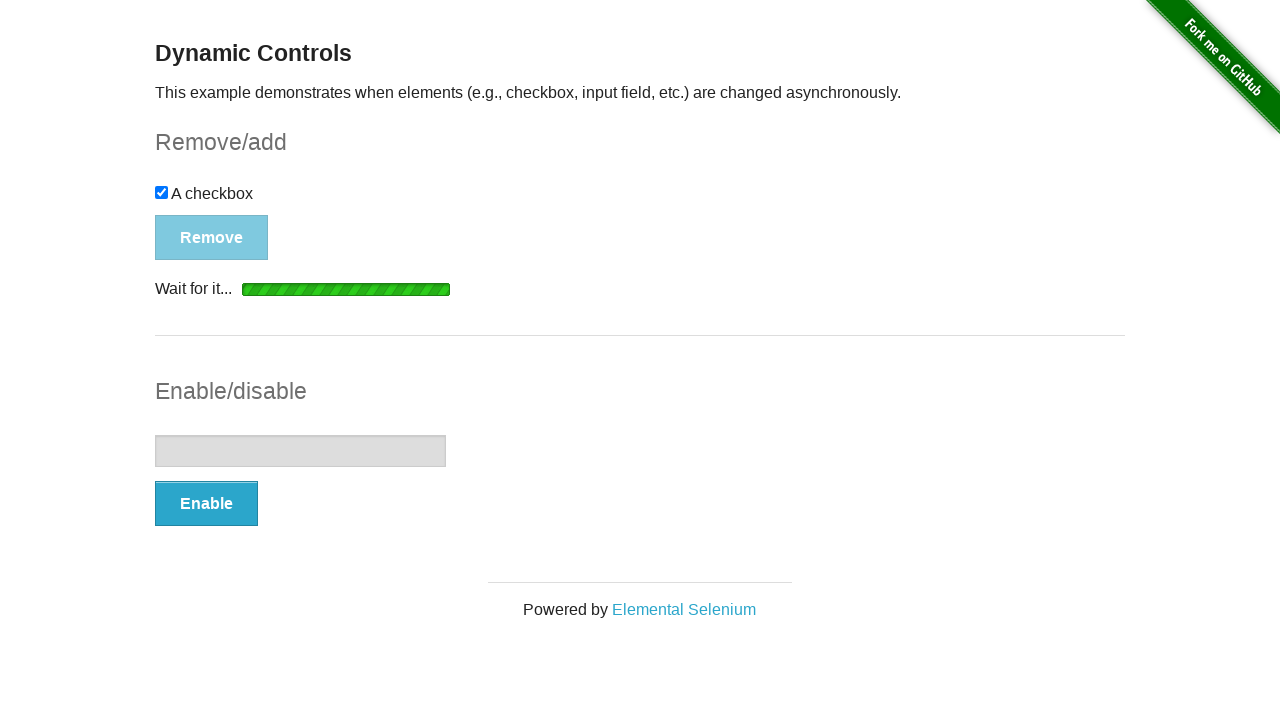